Tests the GreenKart e-commerce site by searching for products containing "ca", verifying product count, adding items to cart including a specific product and Cashews, and validating the brand logo text.

Starting URL: https://rahulshettyacademy.com/seleniumPractise/#/

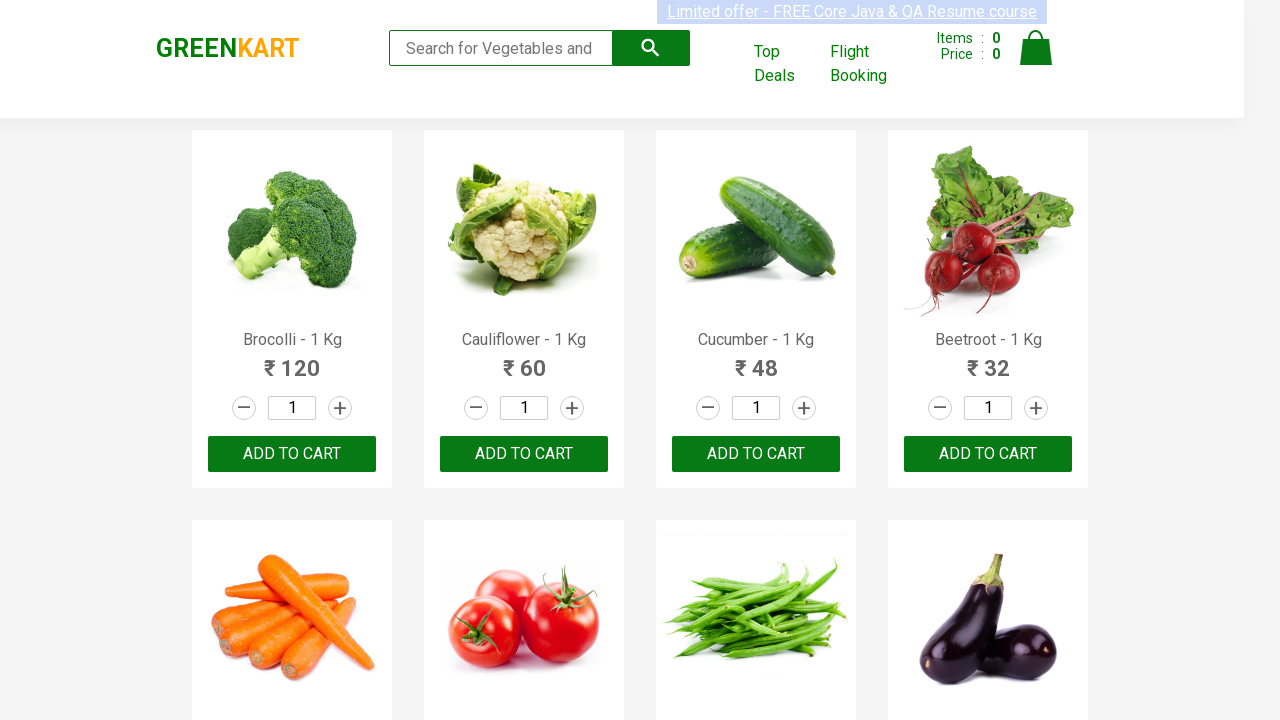

Filled search field with 'ca' to search for products on input[type='search']
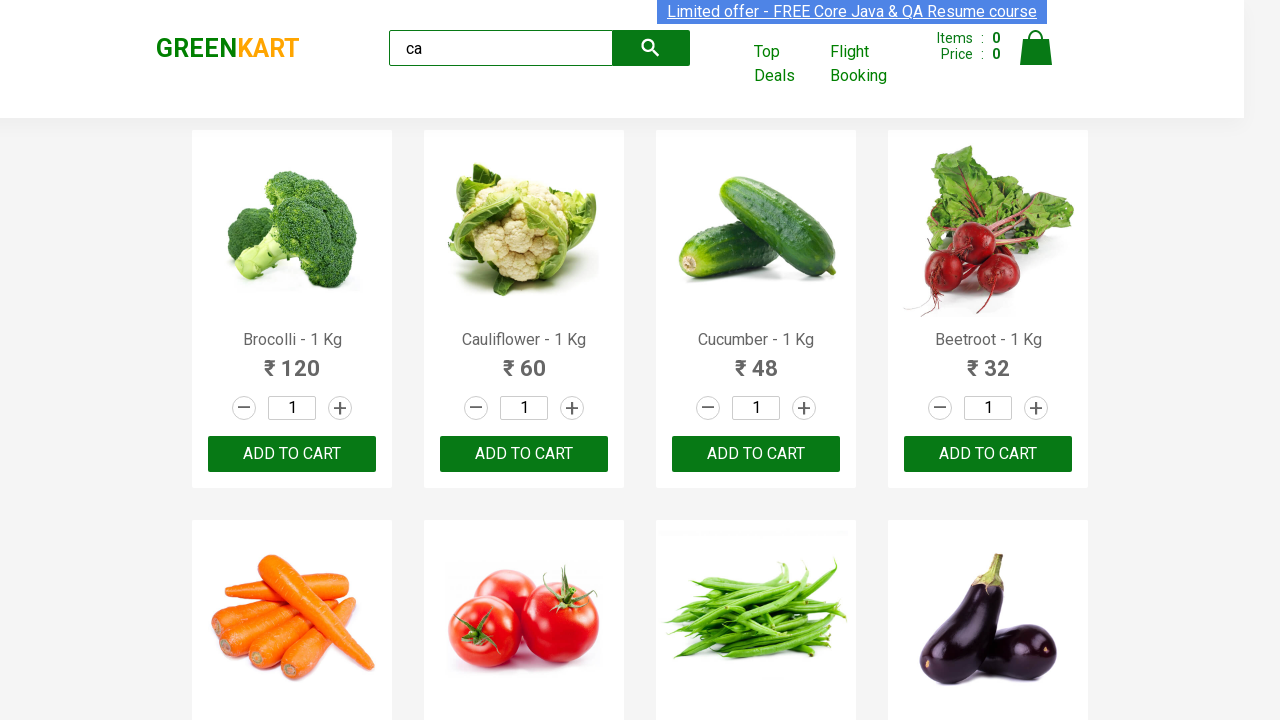

Waited 2 seconds for search results to load
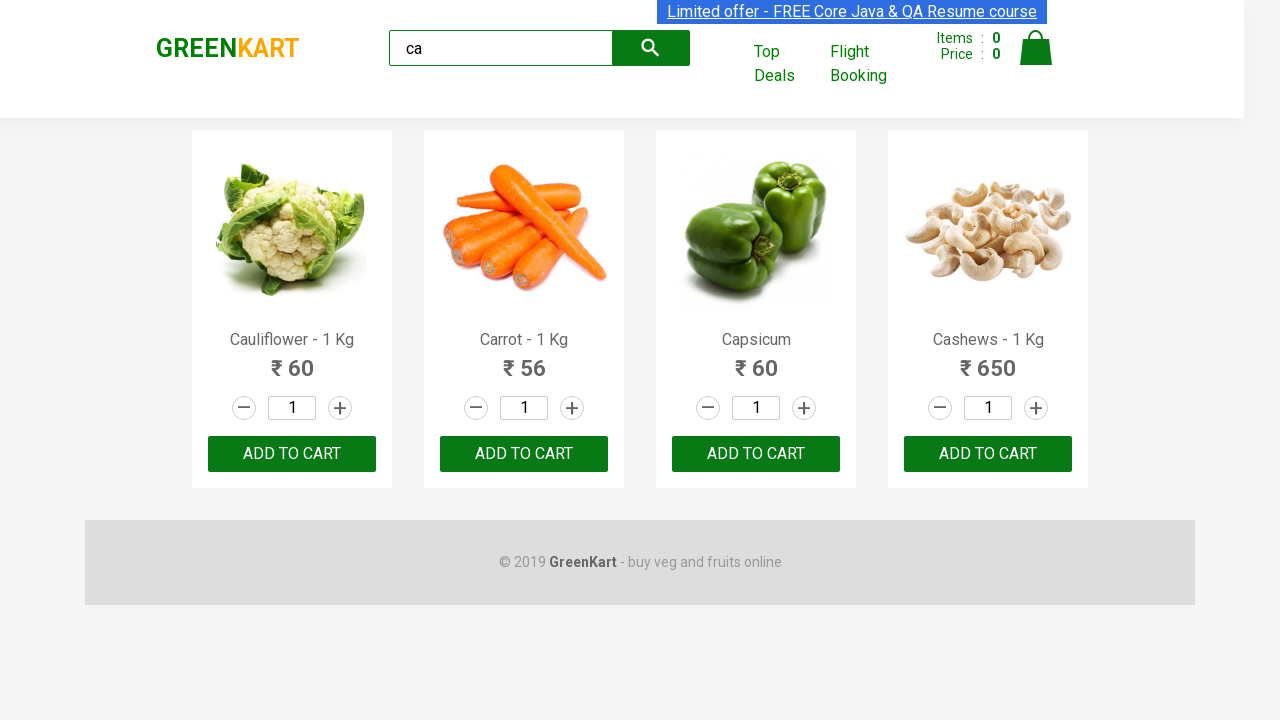

Verified product elements are displayed
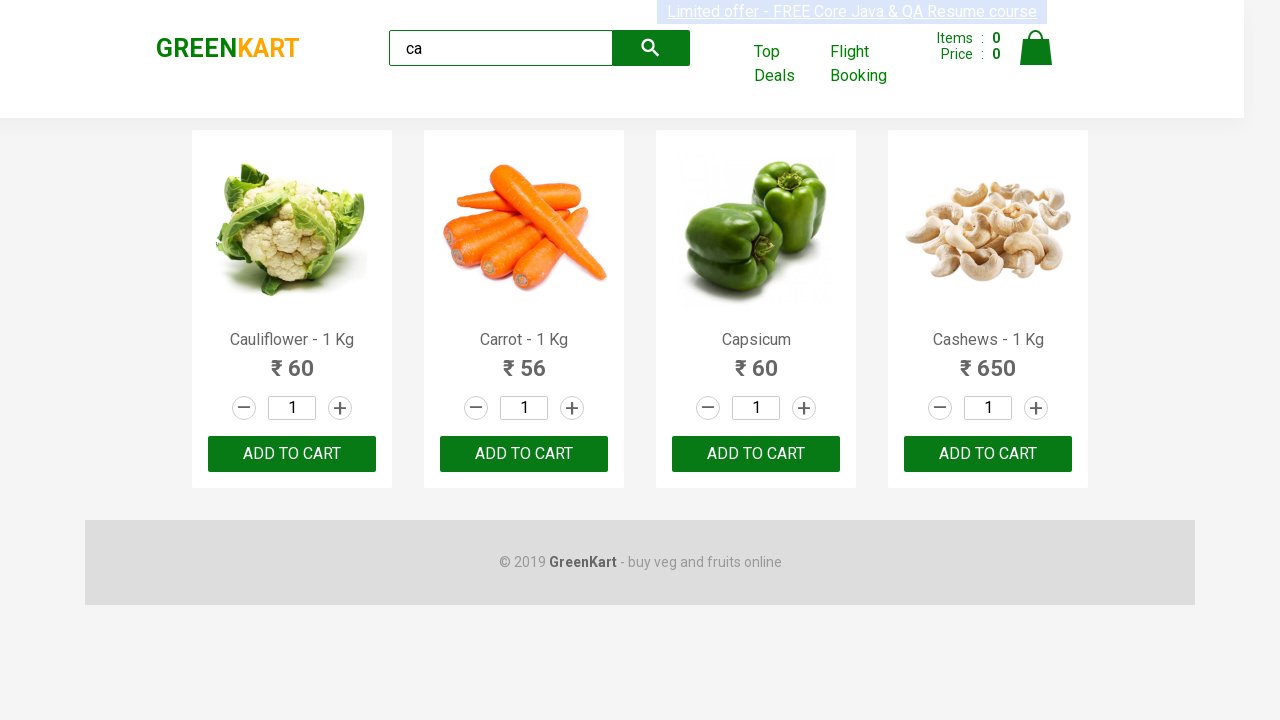

Clicked ADD TO CART button on the third product at (756, 454) on .products .product >> nth=2 >> text=ADD TO CART
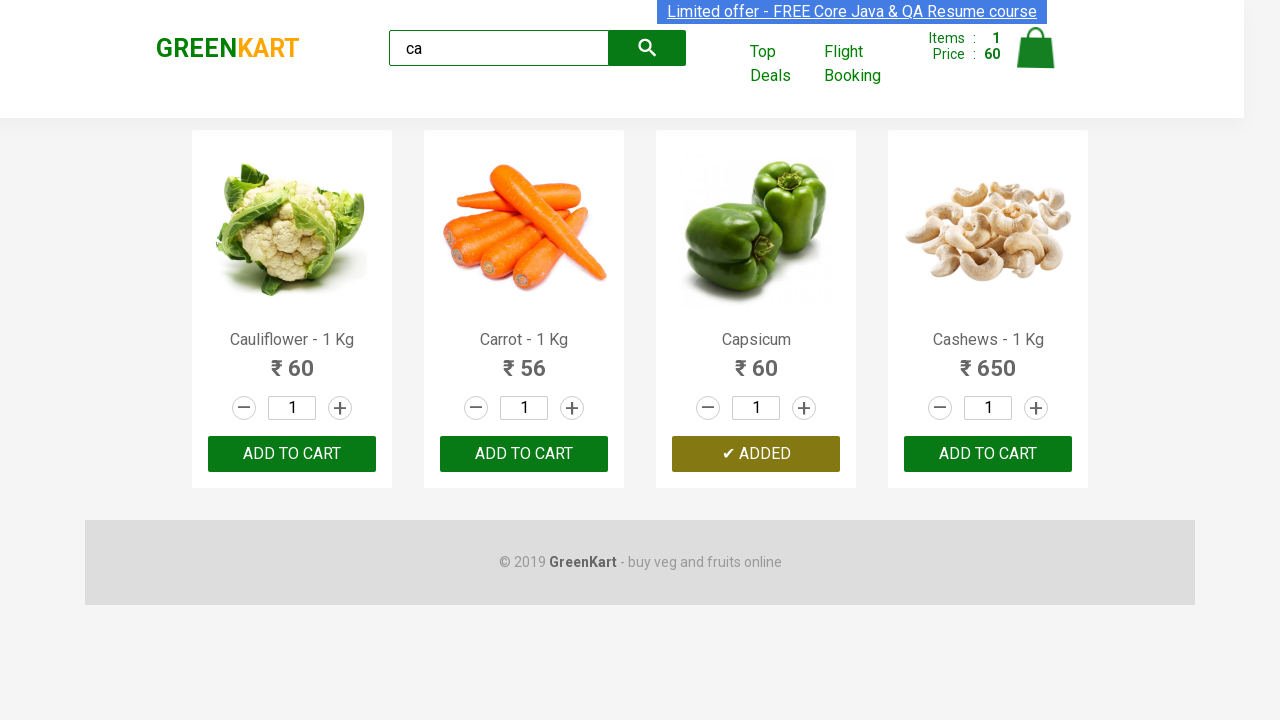

Located all product elements
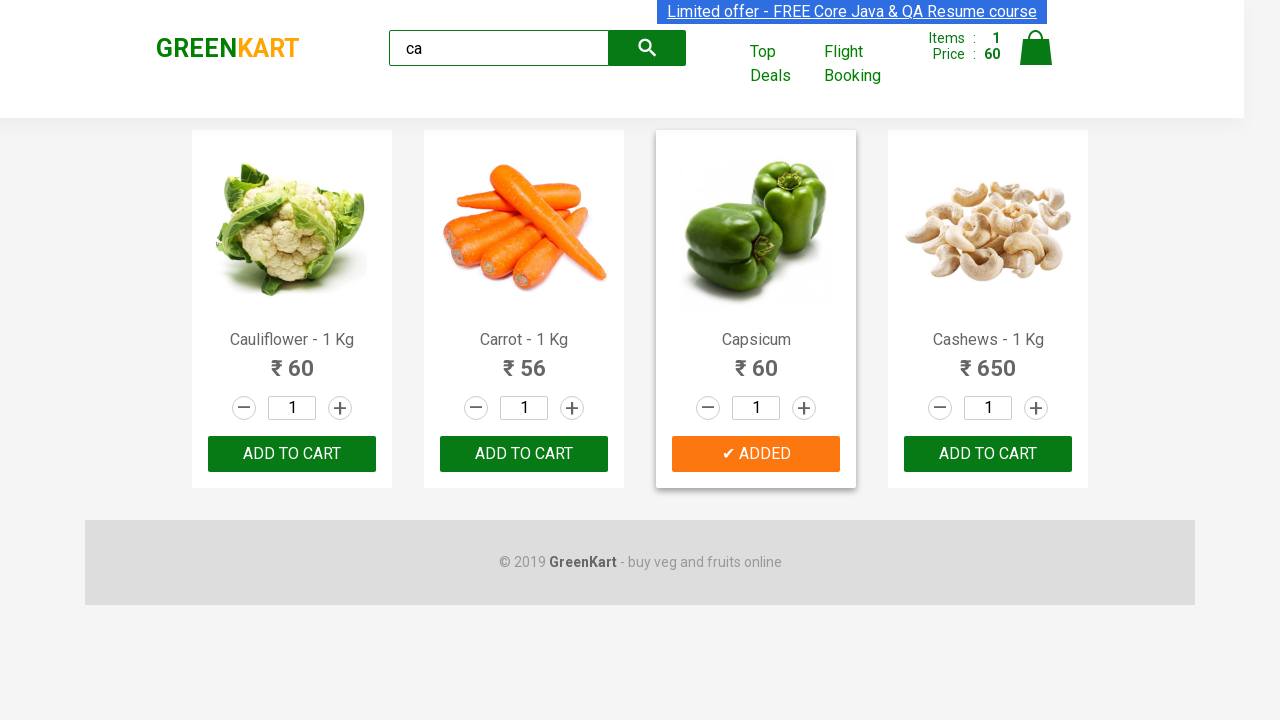

Counted 4 products on the page
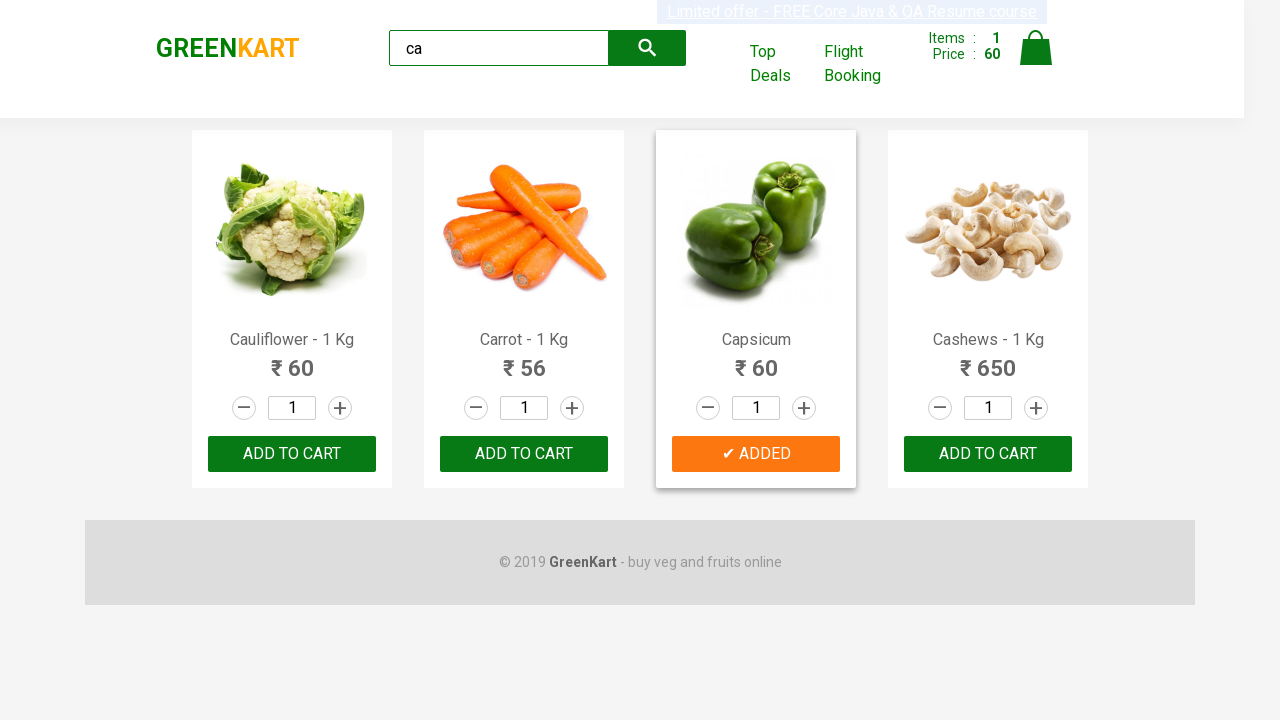

Retrieved product name: 'Cauliflower - 1 Kg' for product at index 0
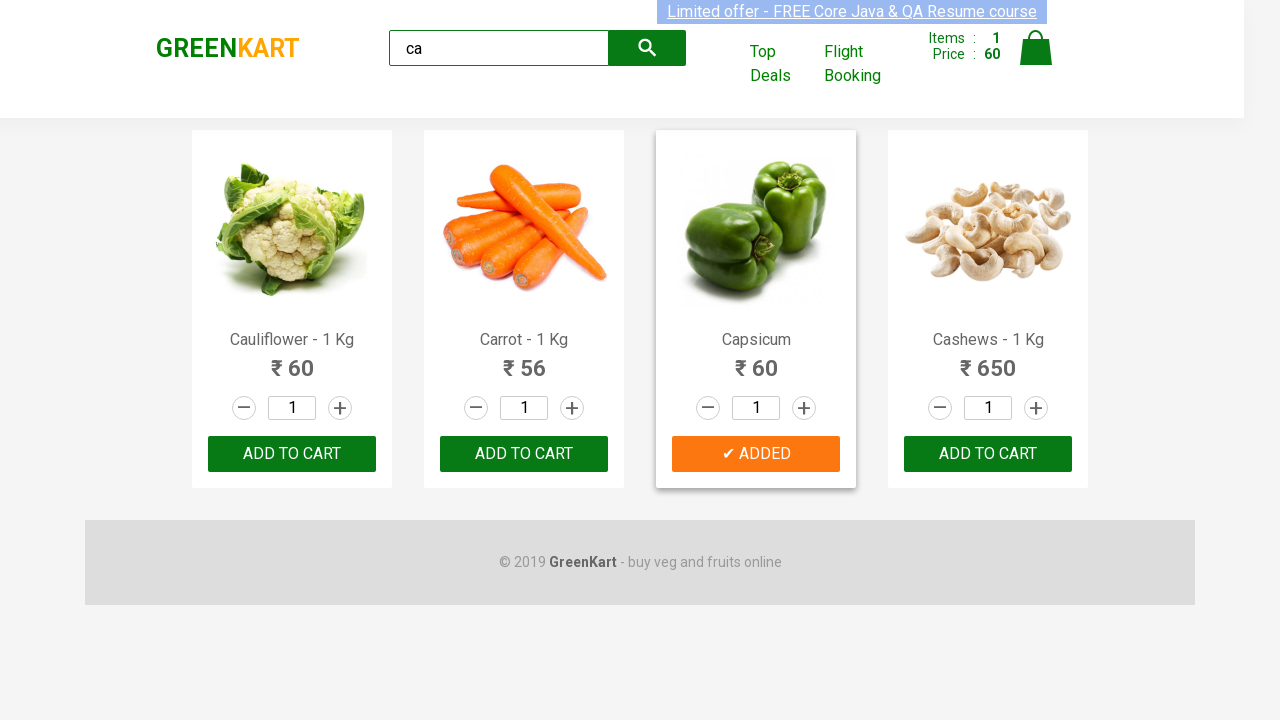

Retrieved product name: 'Carrot - 1 Kg' for product at index 1
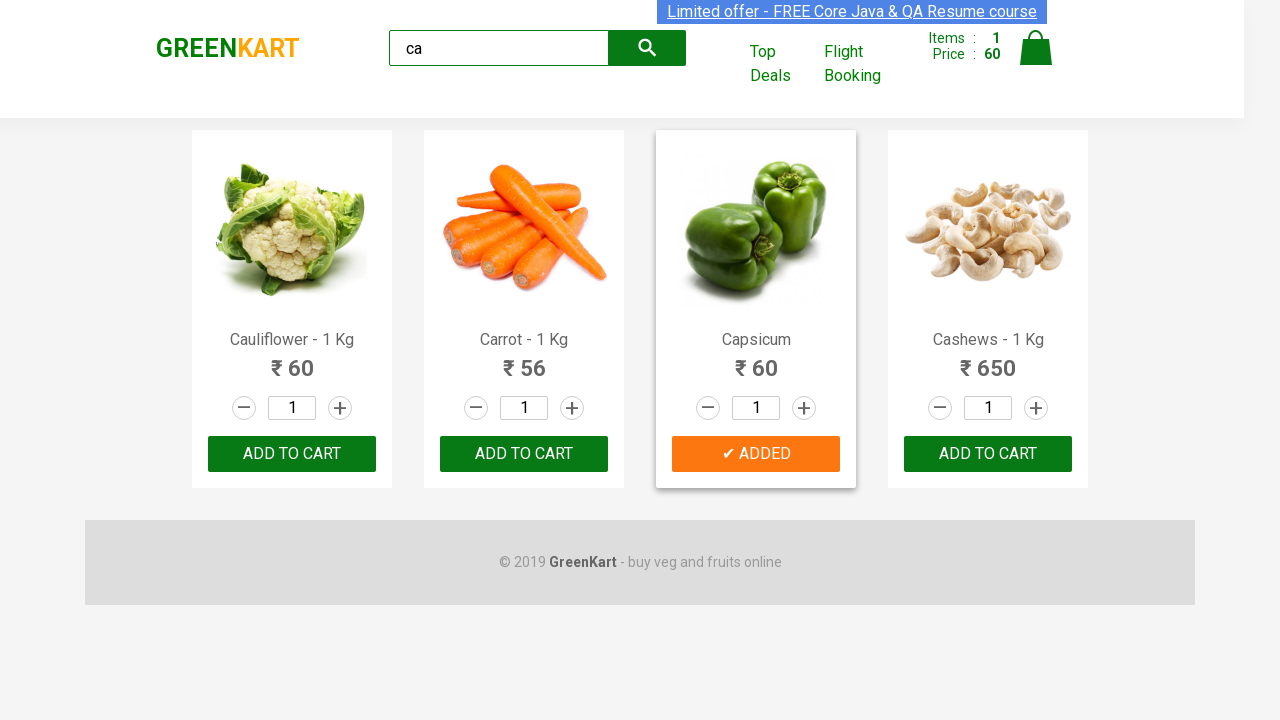

Retrieved product name: 'Capsicum' for product at index 2
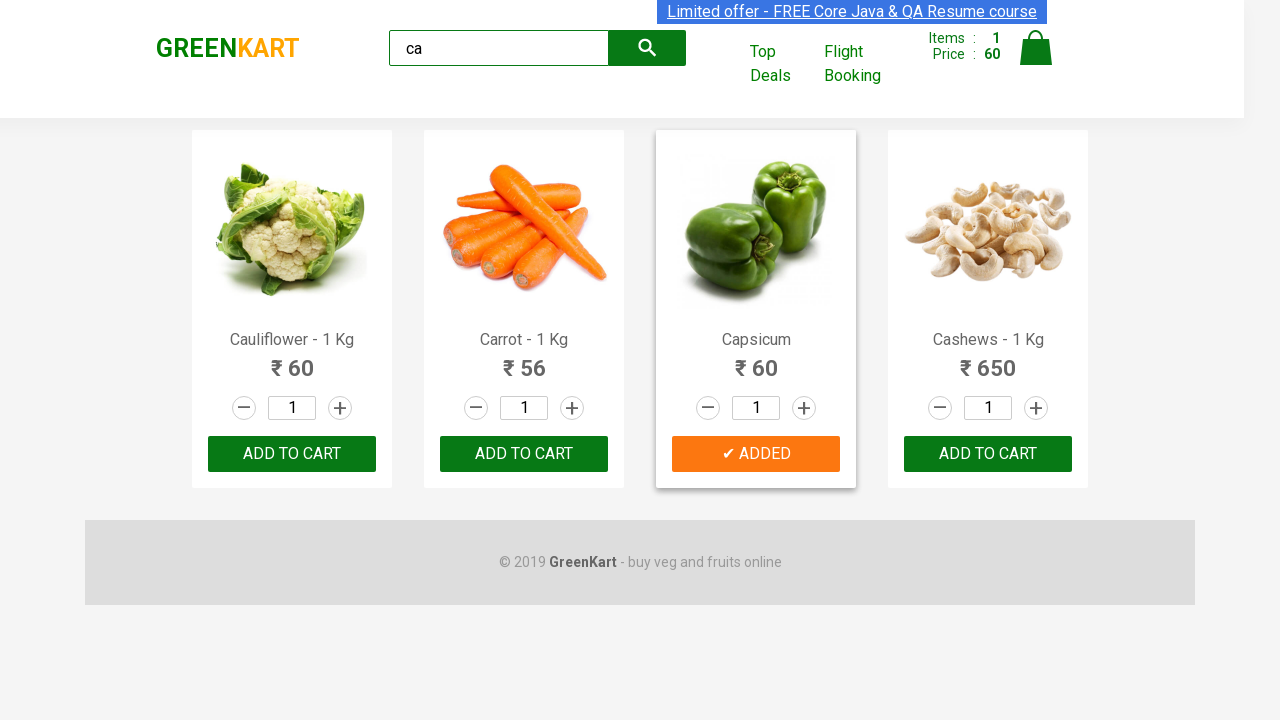

Retrieved product name: 'Cashews - 1 Kg' for product at index 3
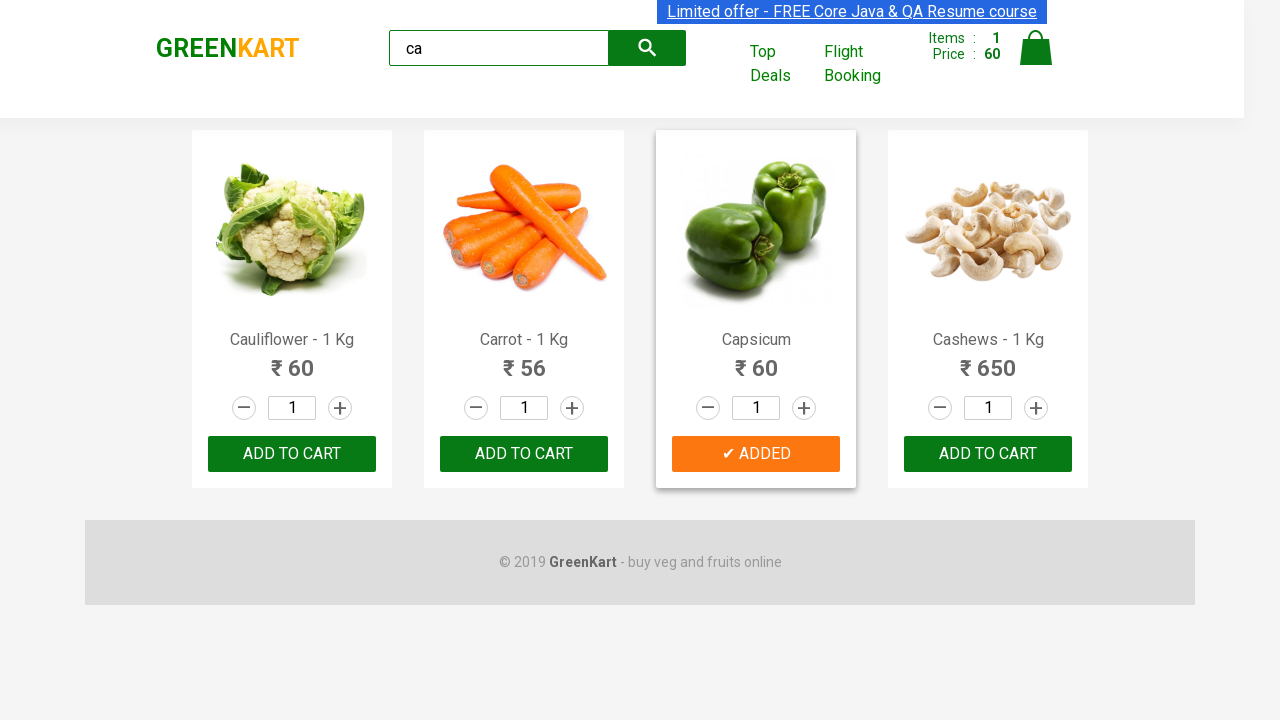

Clicked ADD TO CART button for Cashews product at (988, 454) on .products .product >> nth=3 >> button
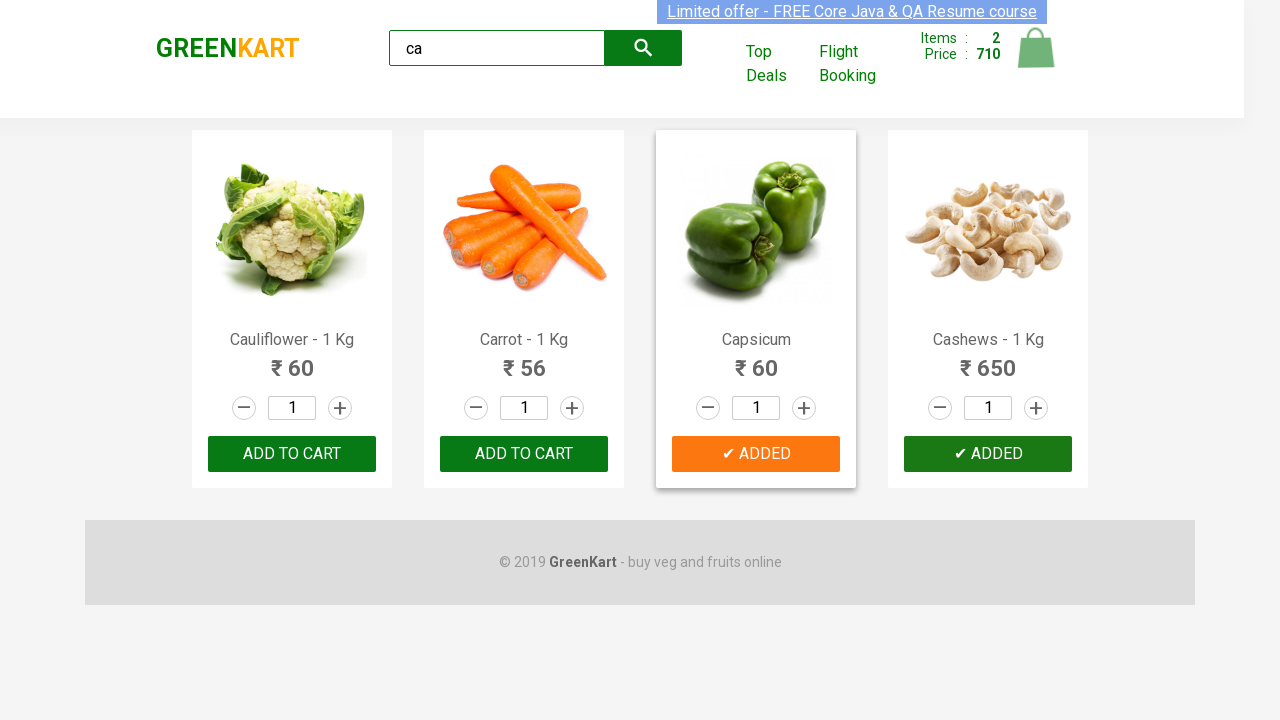

Located brand logo element
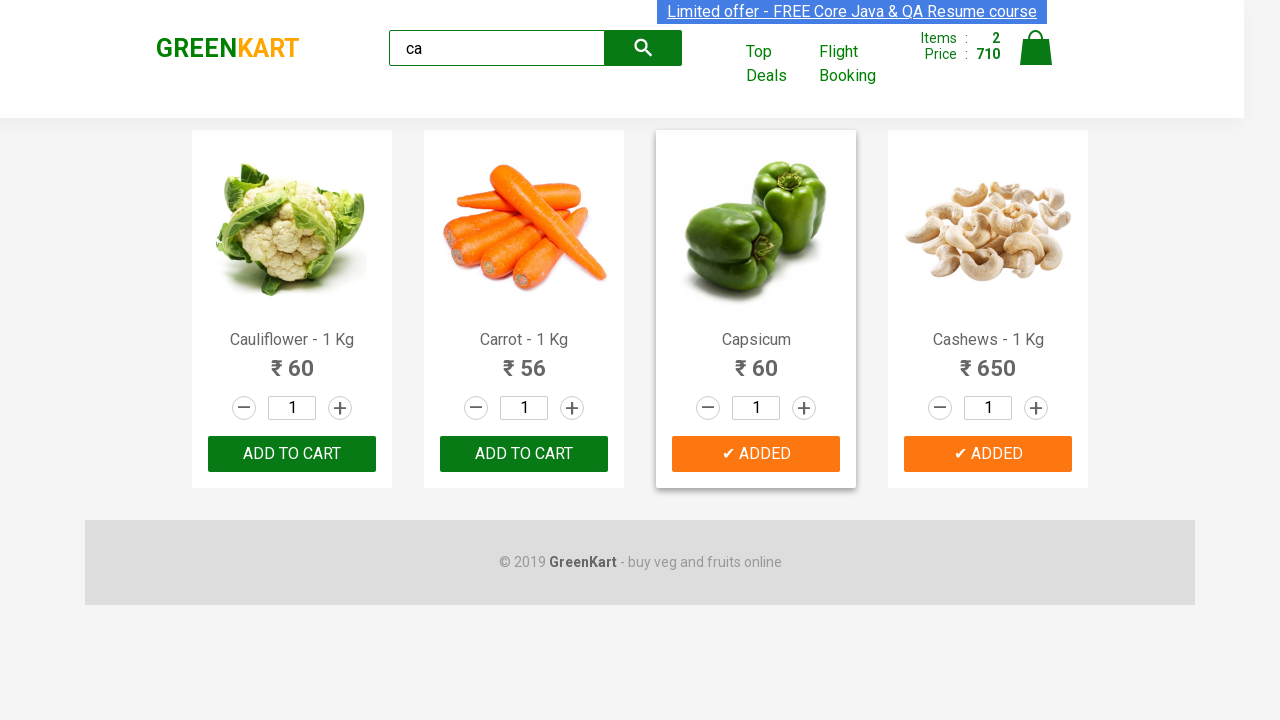

Verified brand logo text equals 'GREENKART'
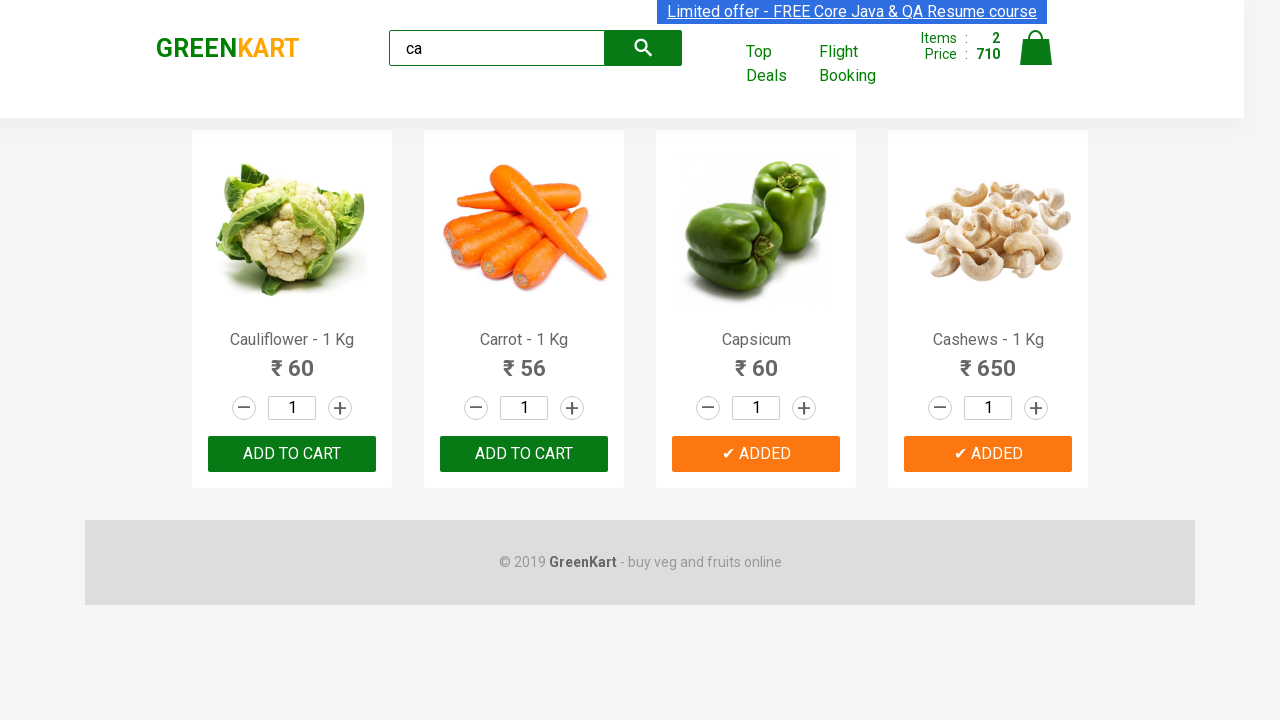

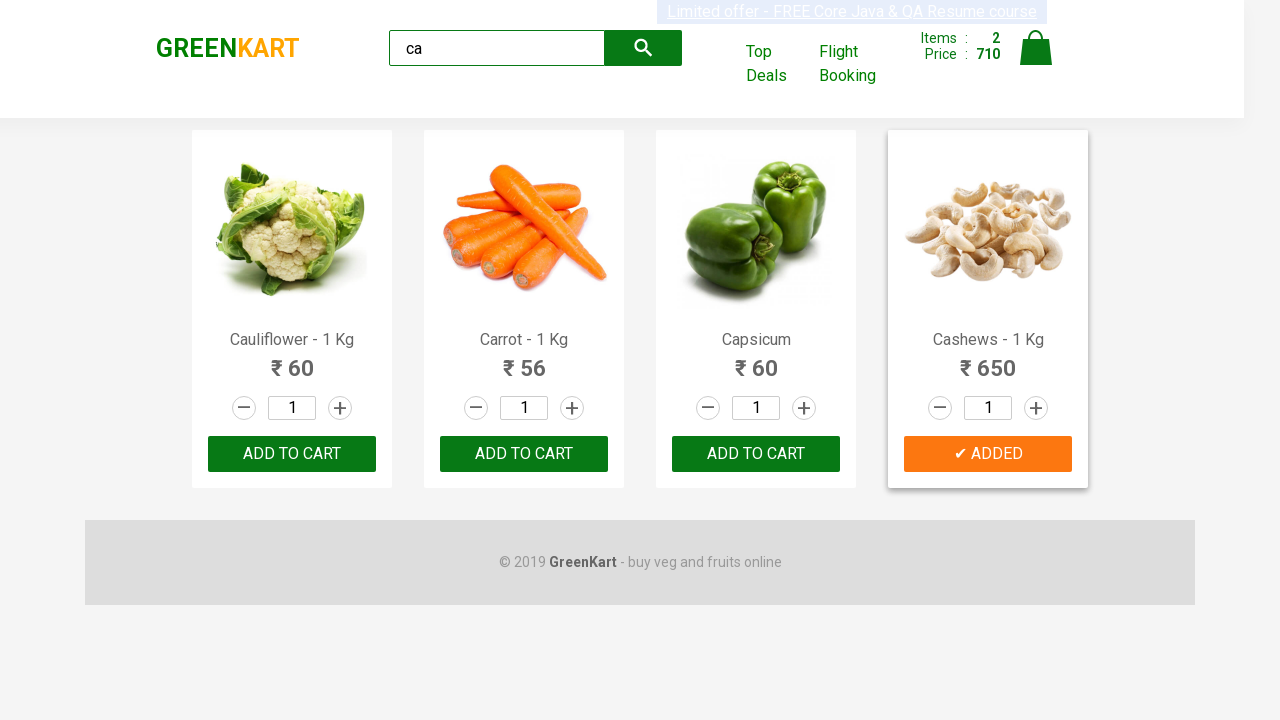